Navigates to the nopCommerce demo site and retrieves the page title to verify the page loaded correctly

Starting URL: https://demo.nopcommerce.com

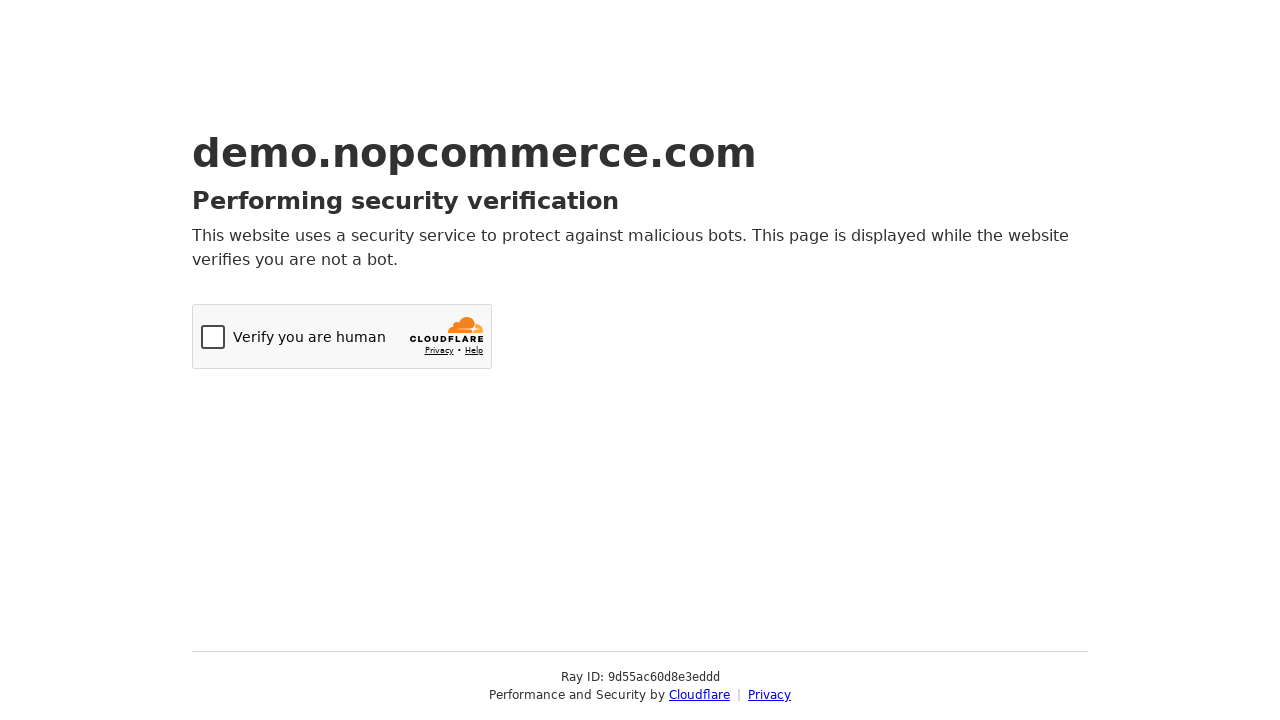

Navigated to nopCommerce demo site at https://demo.nopcommerce.com
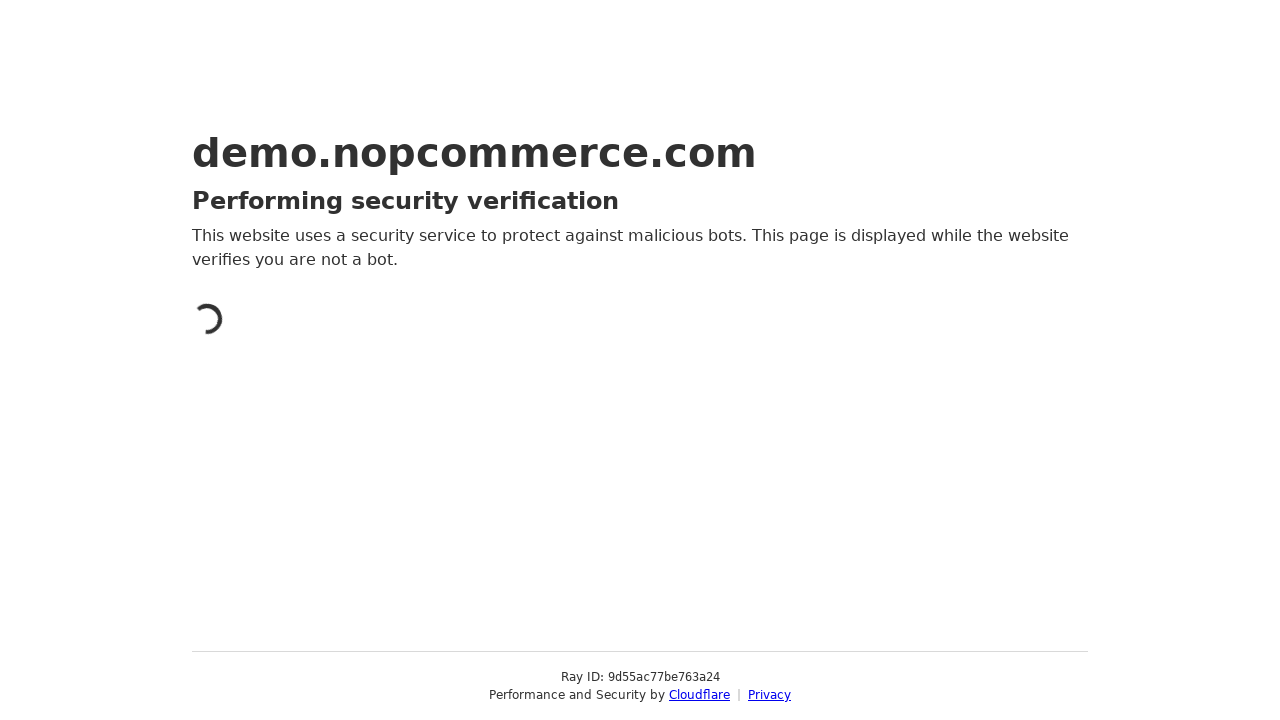

Page loaded with domcontentloaded state
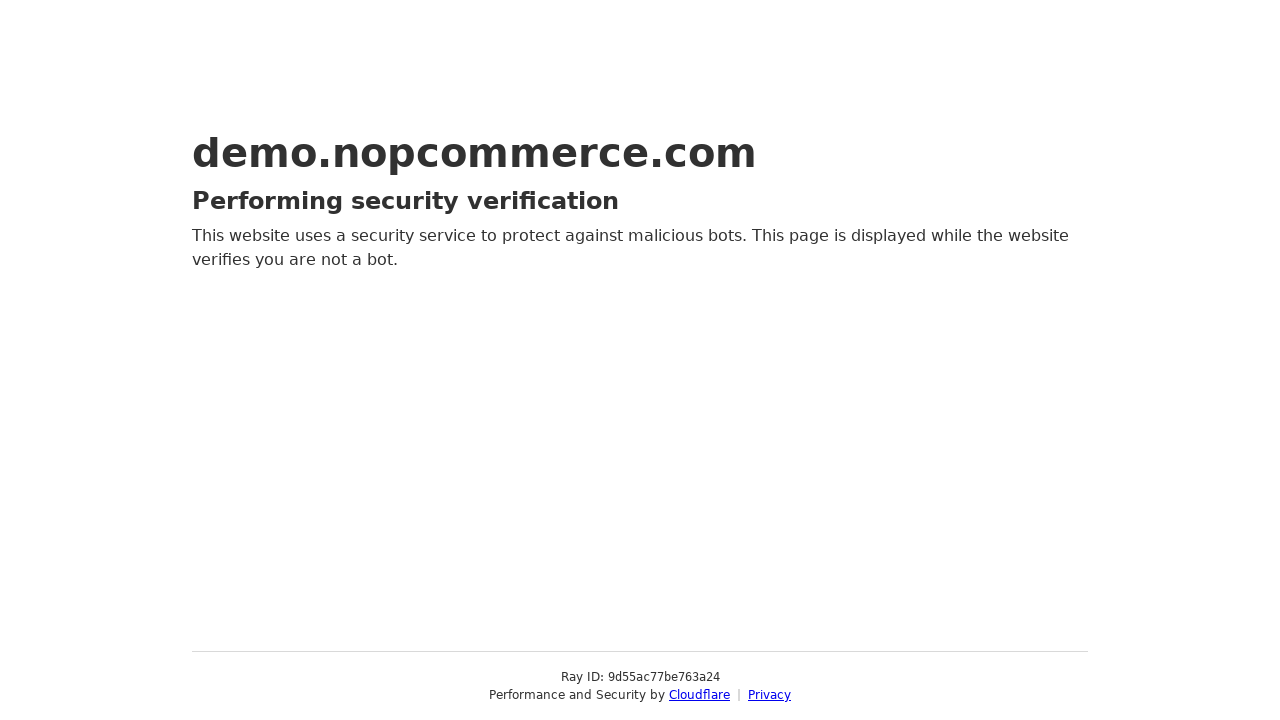

Retrieved page title: 'Just a moment...'
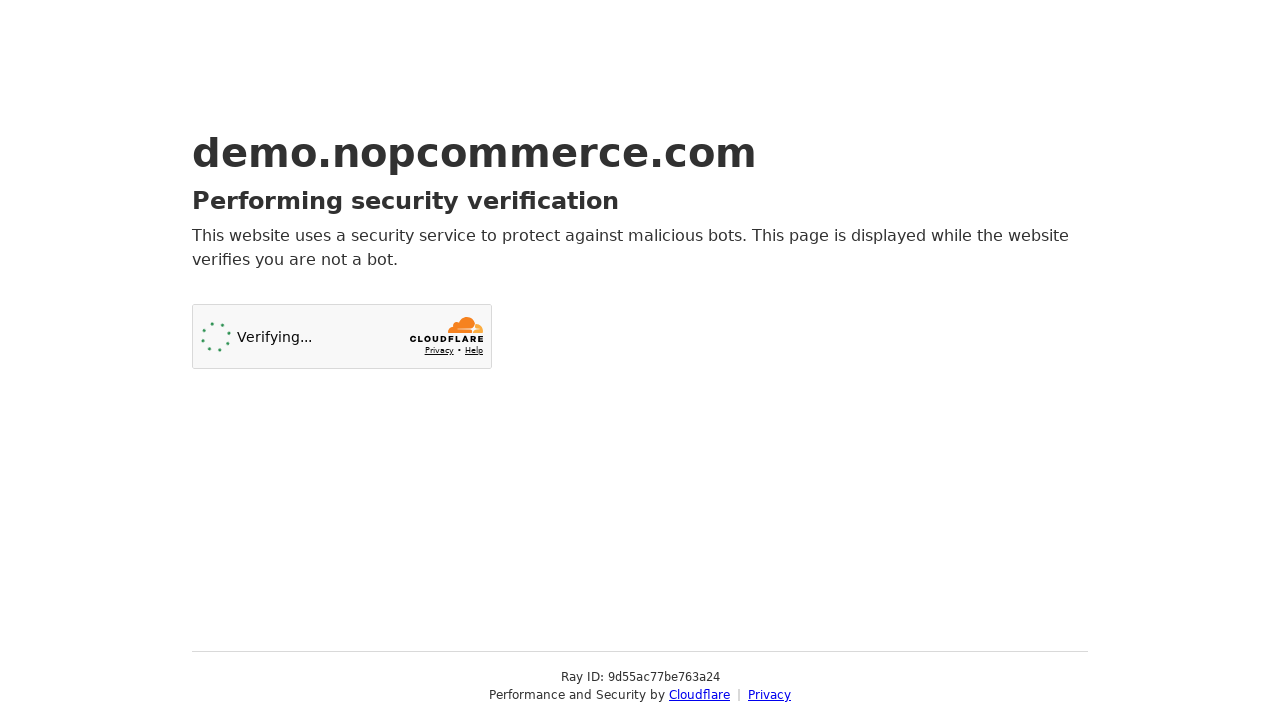

Printed page title to console: 'Just a moment...'
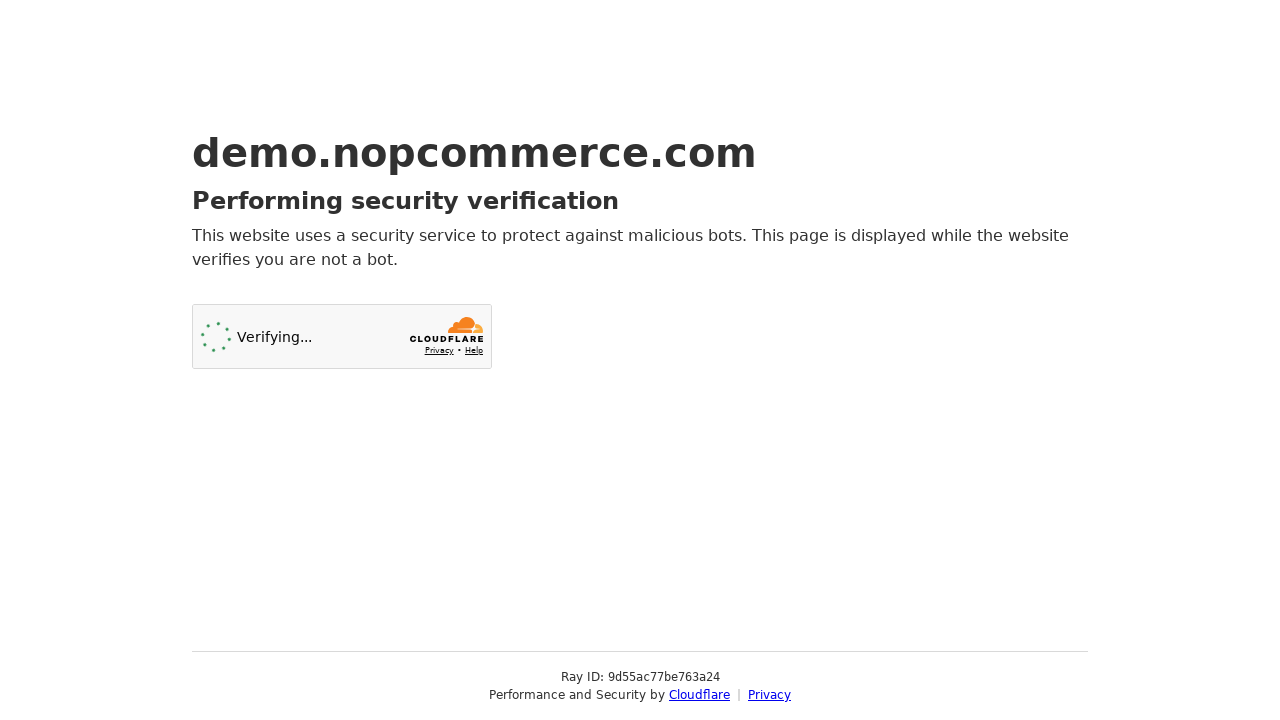

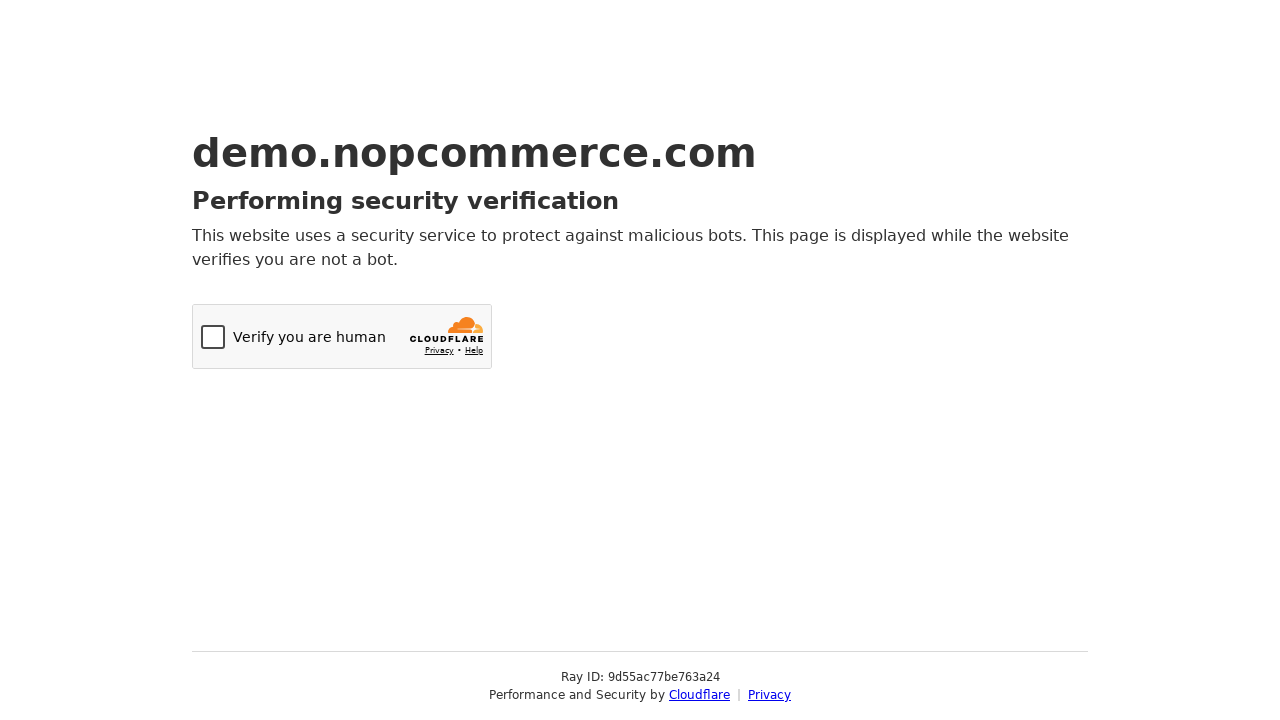